Tests the Erail website by searching for trains between two stations, unchecking date sort, and verifying train names in the results table

Starting URL: https://erail.in/

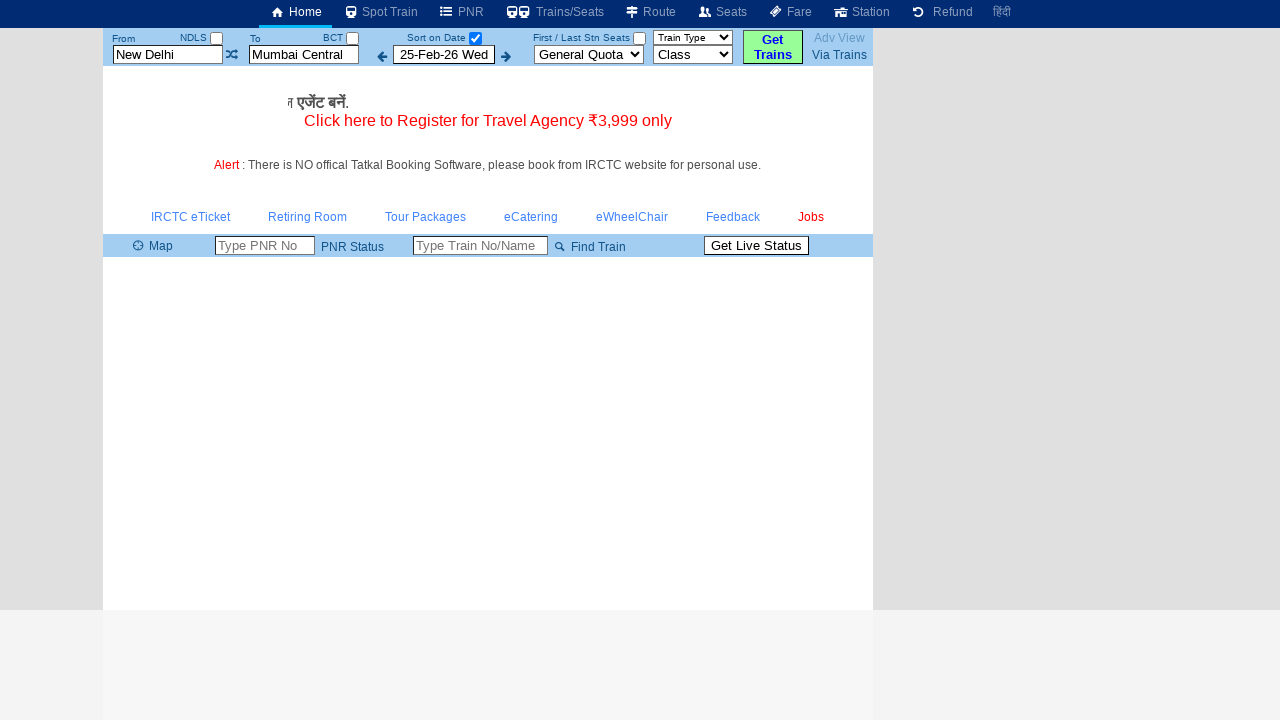

Cleared the 'From' station field on #txtStationFrom
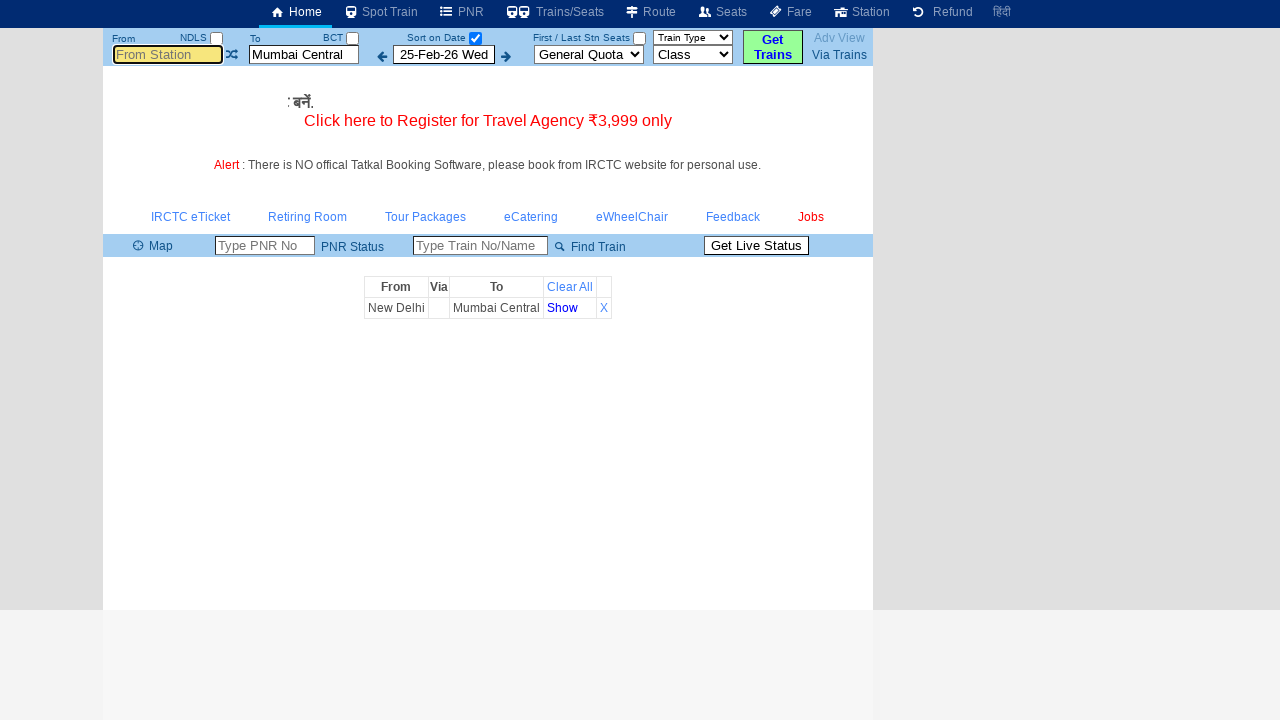

Filled 'From' station field with 'MAS' on #txtStationFrom
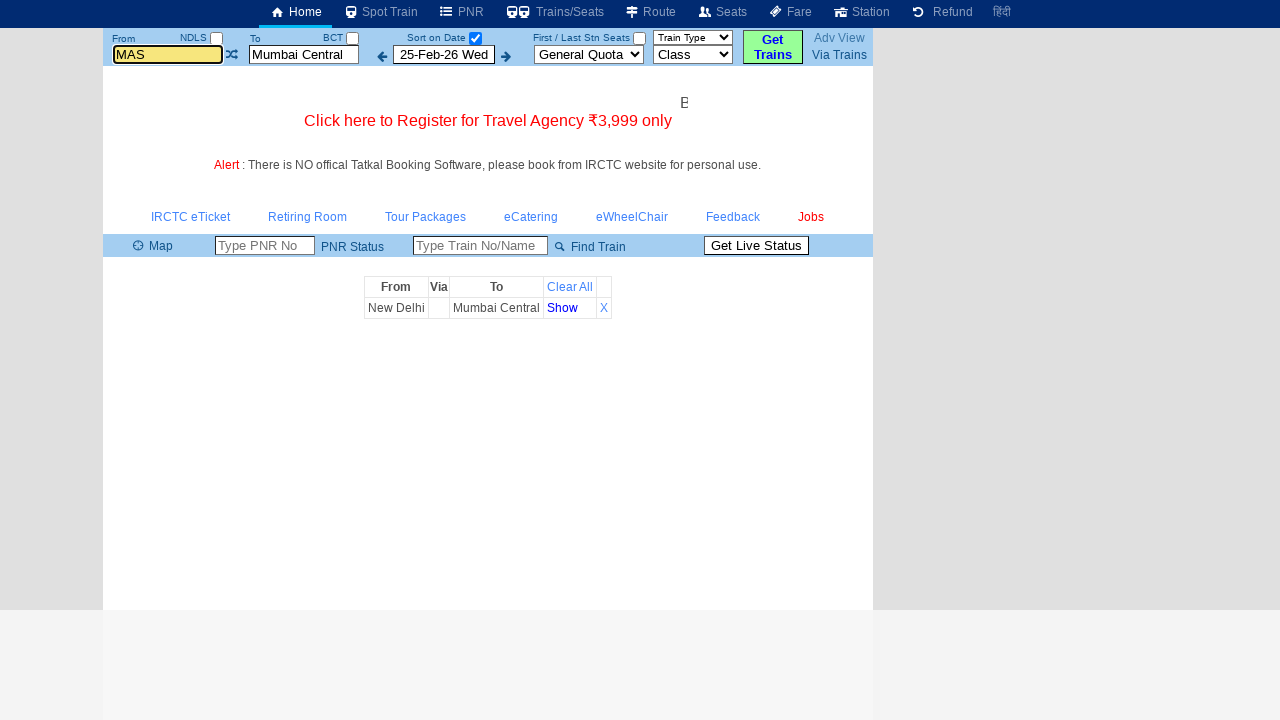

Pressed Enter to confirm 'From' station on #txtStationFrom
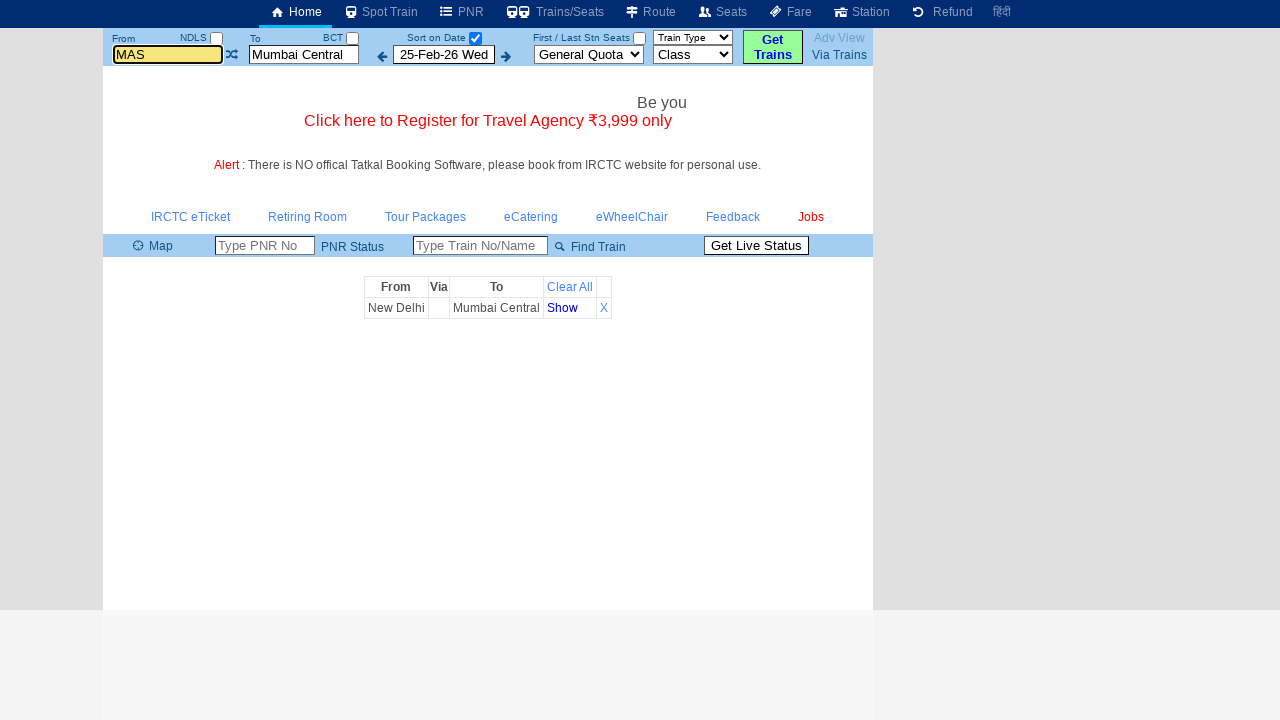

Cleared the 'To' station field on #txtStationTo
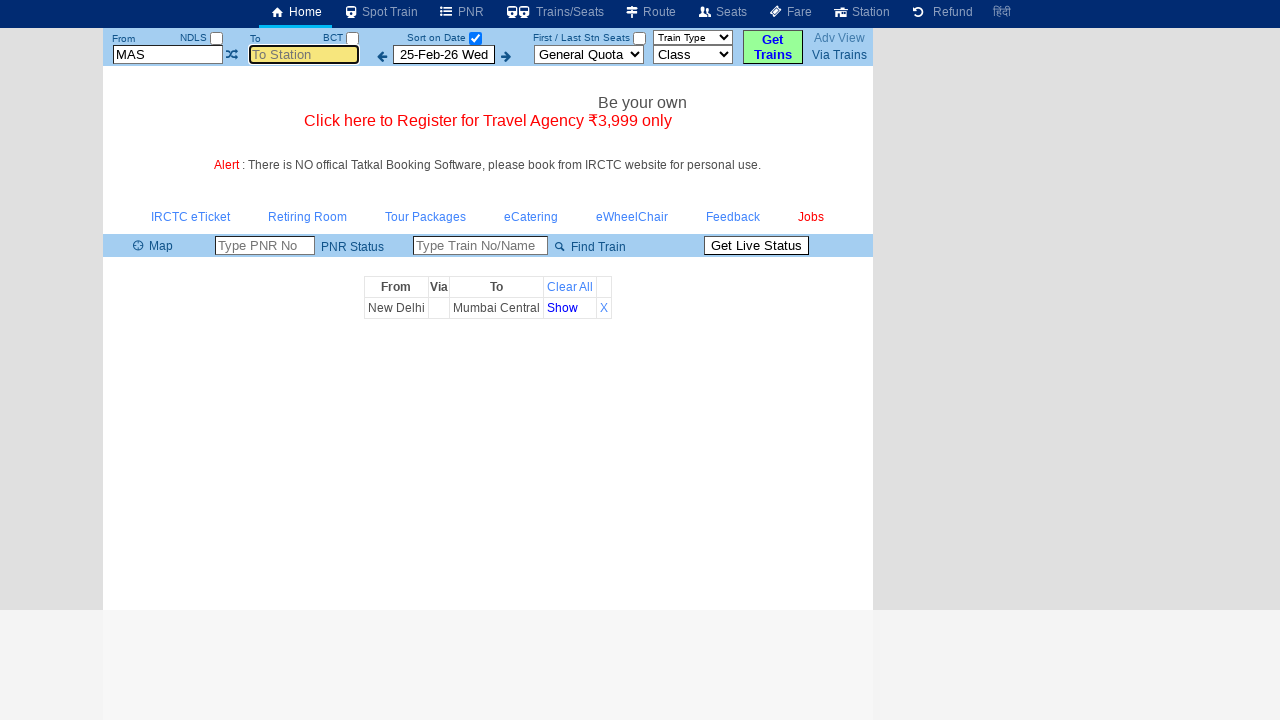

Filled 'To' station field with 'MDU' on #txtStationTo
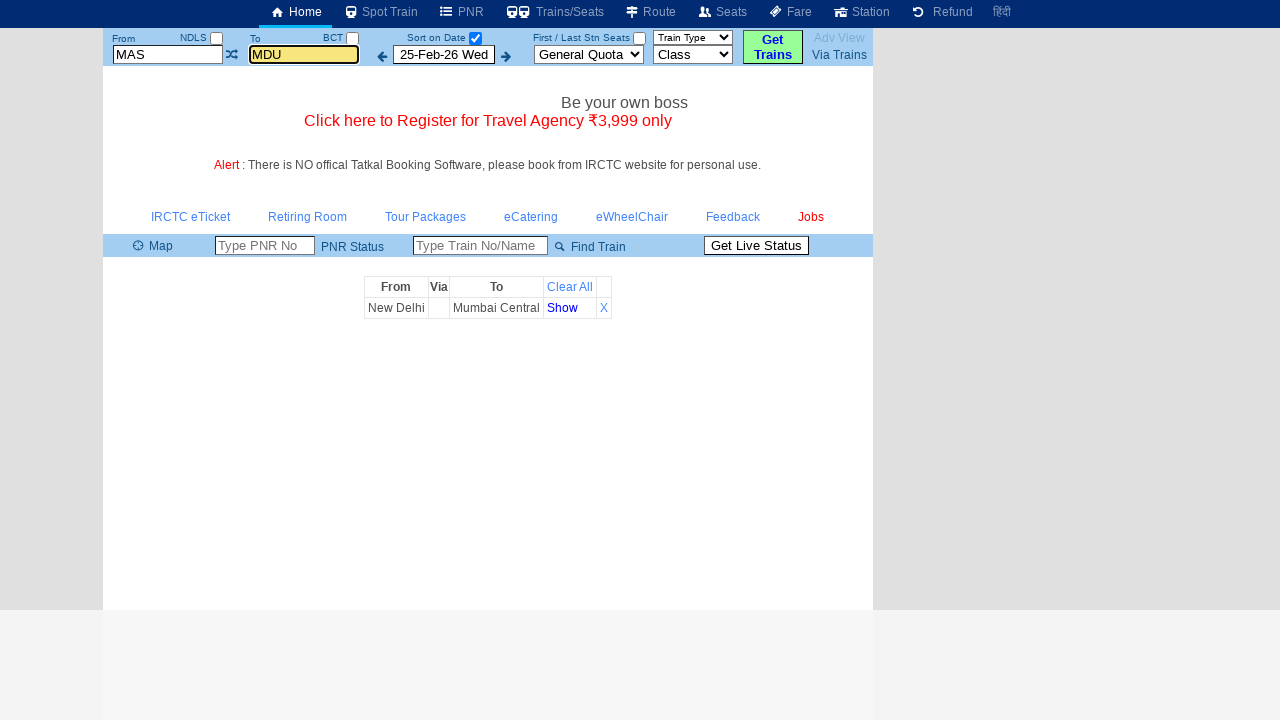

Pressed Enter to confirm 'To' station on #txtStationTo
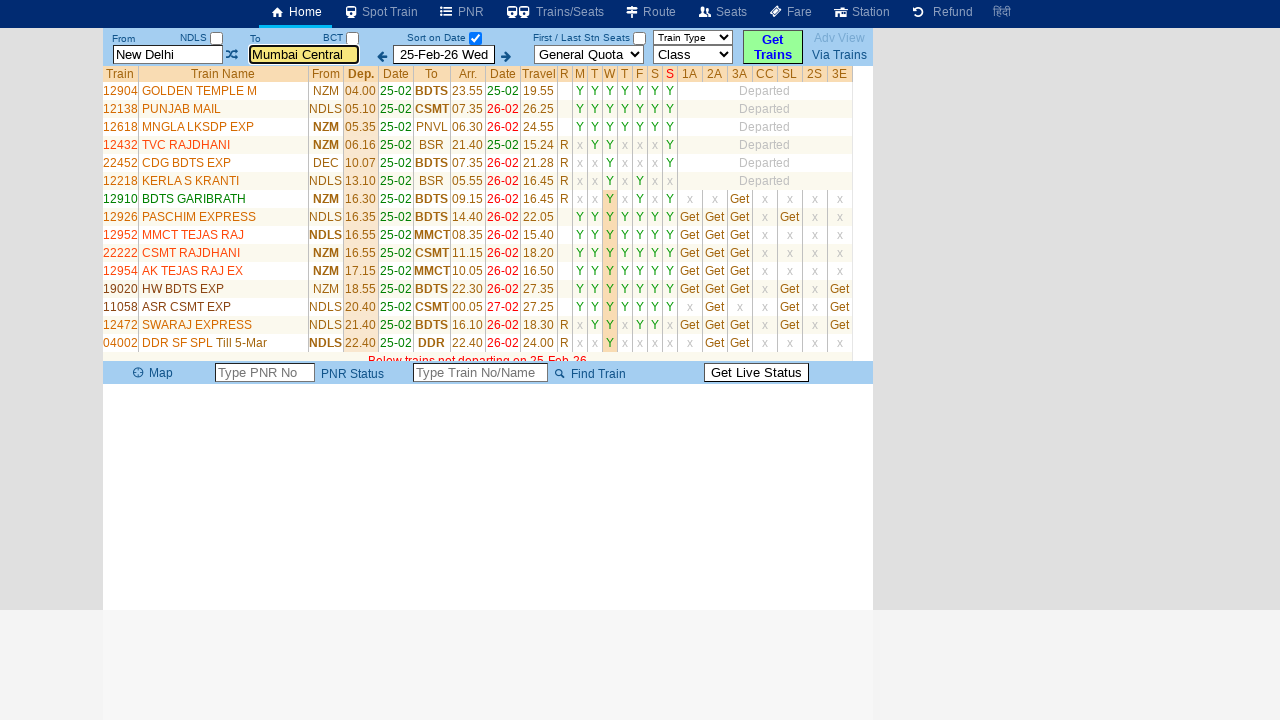

Unchecked the 'Sort on Date' checkbox at (475, 38) on #chkSelectDateOnly
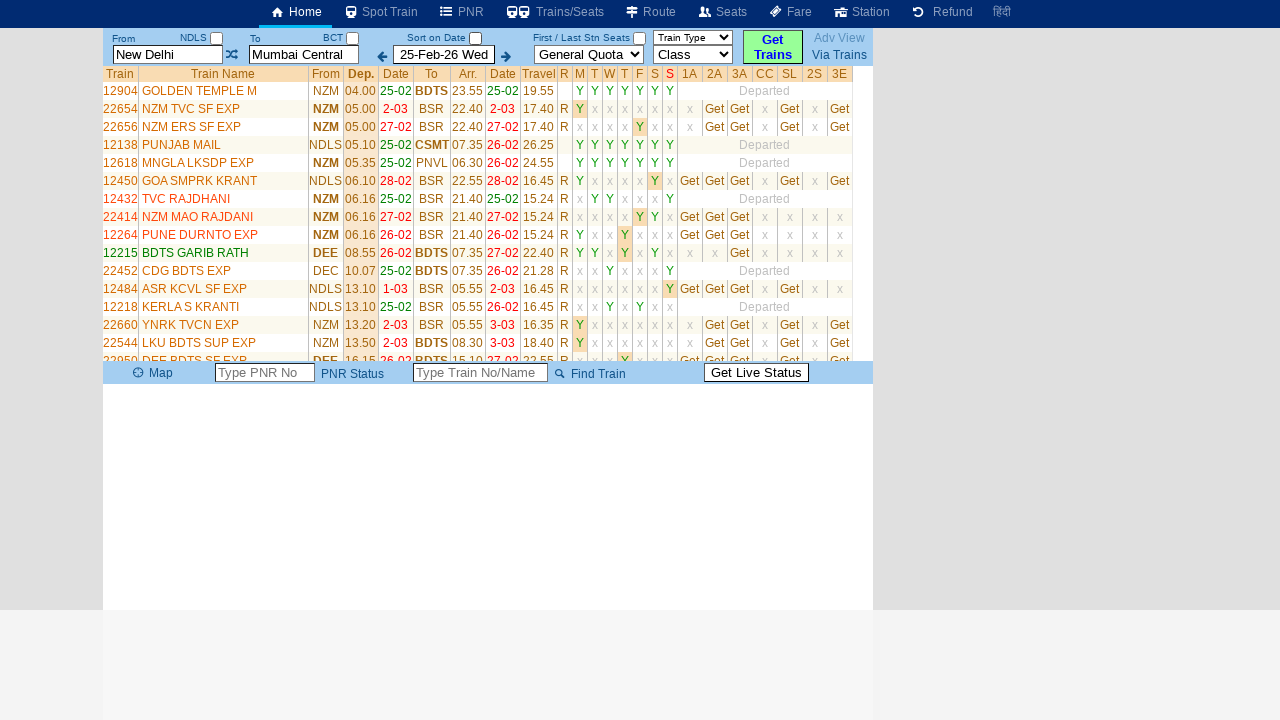

Train list table loaded with results
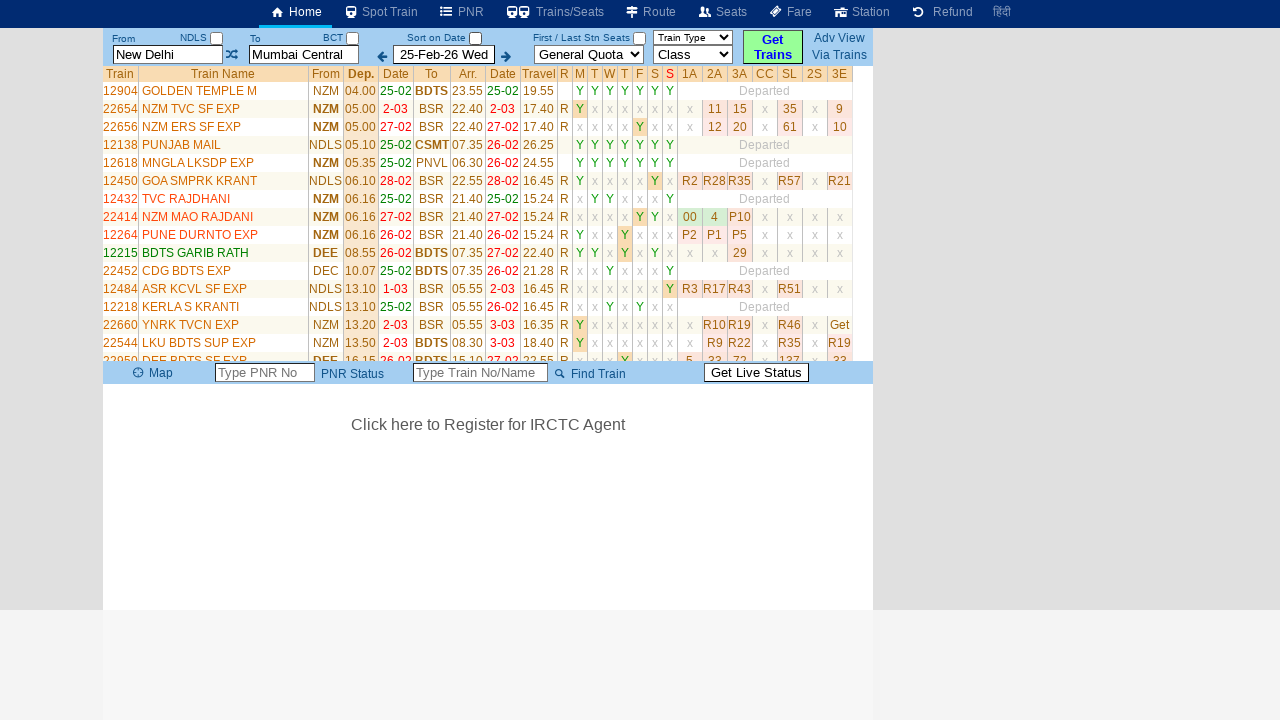

Retrieved 35 train rows from the table
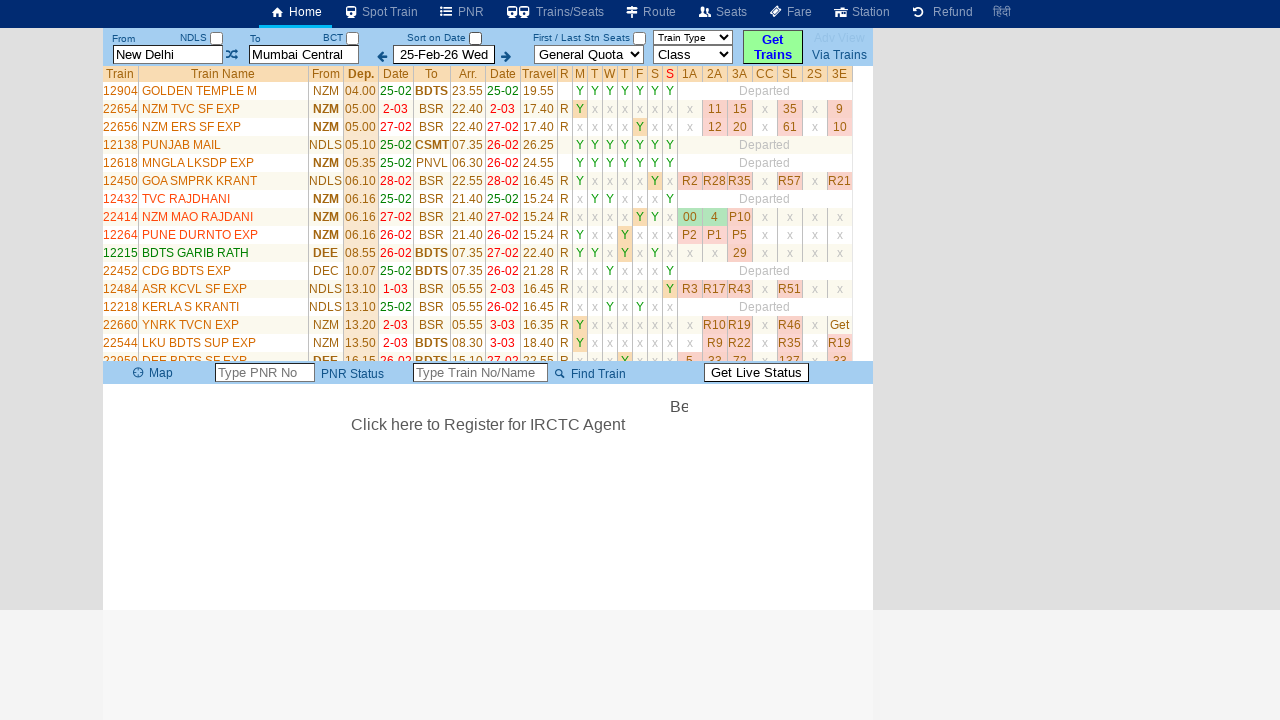

Extracted 34 unique train names from the results
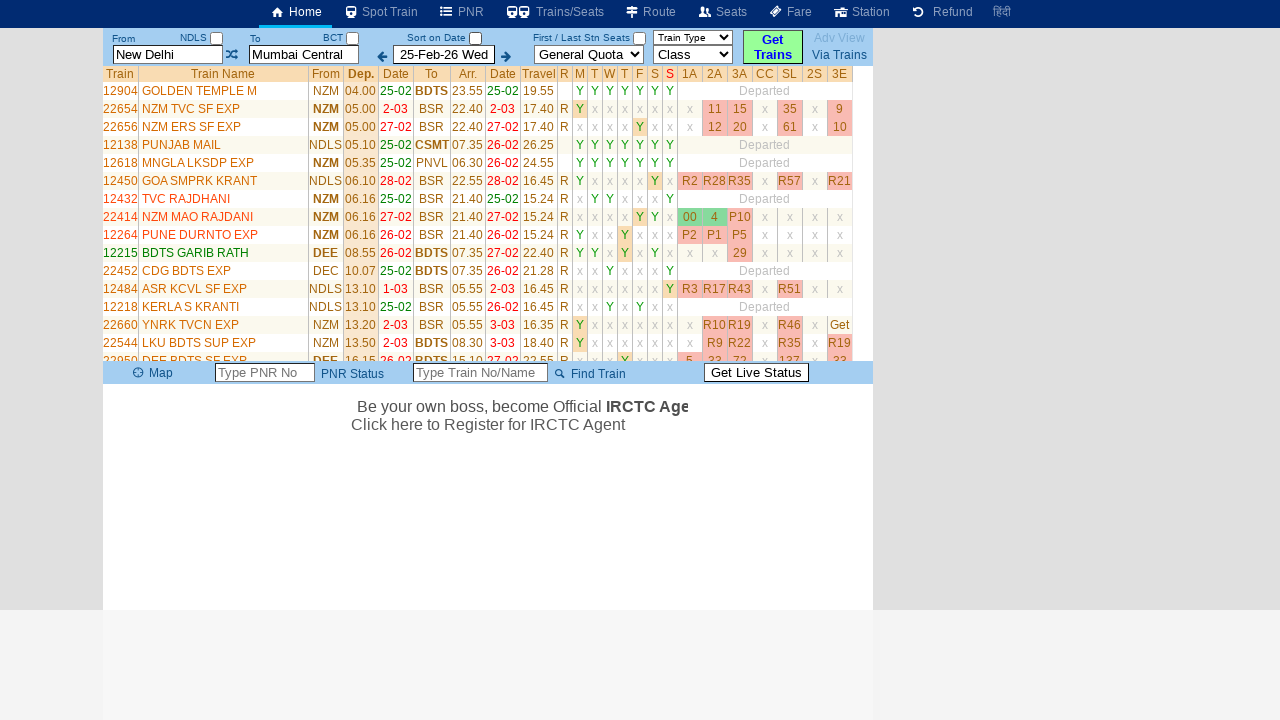

Verification passed: no duplicate trains found
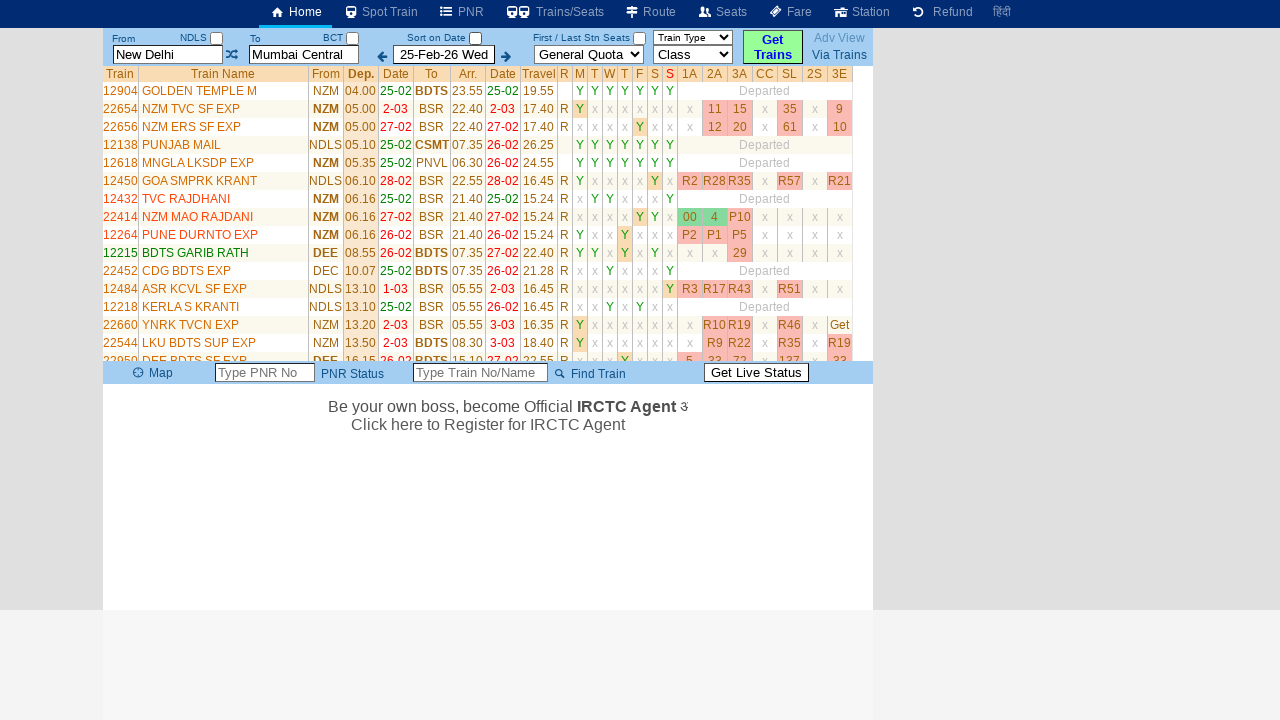

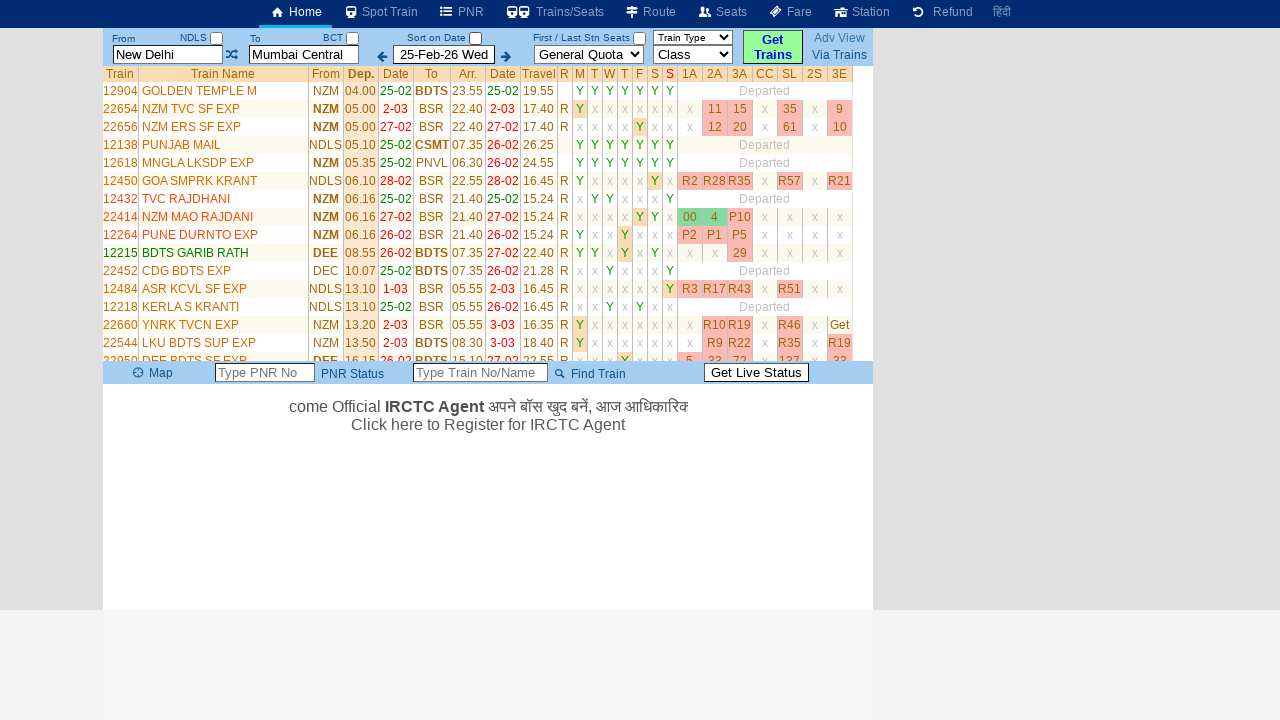